Tests a registration form by filling in required fields (first name, last name, email) and submitting the form, then verifies the success message appears.

Starting URL: http://suninjuly.github.io/registration1.html

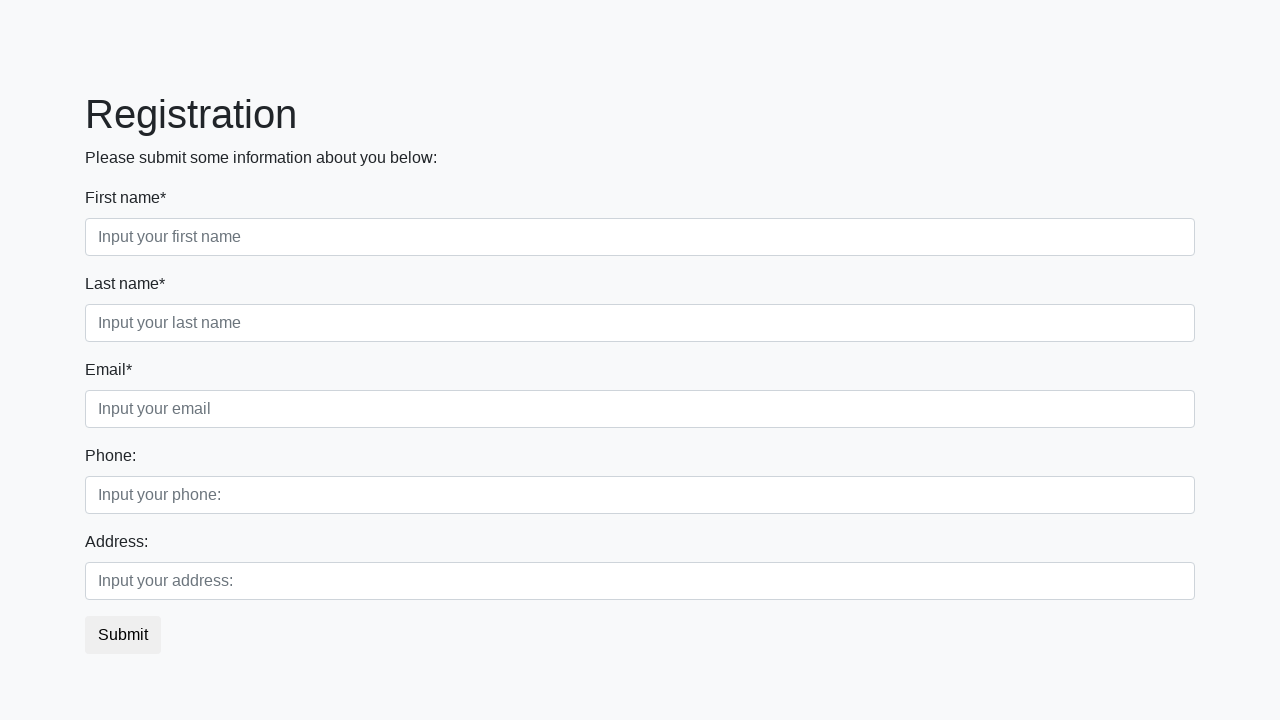

Navigated to registration form page
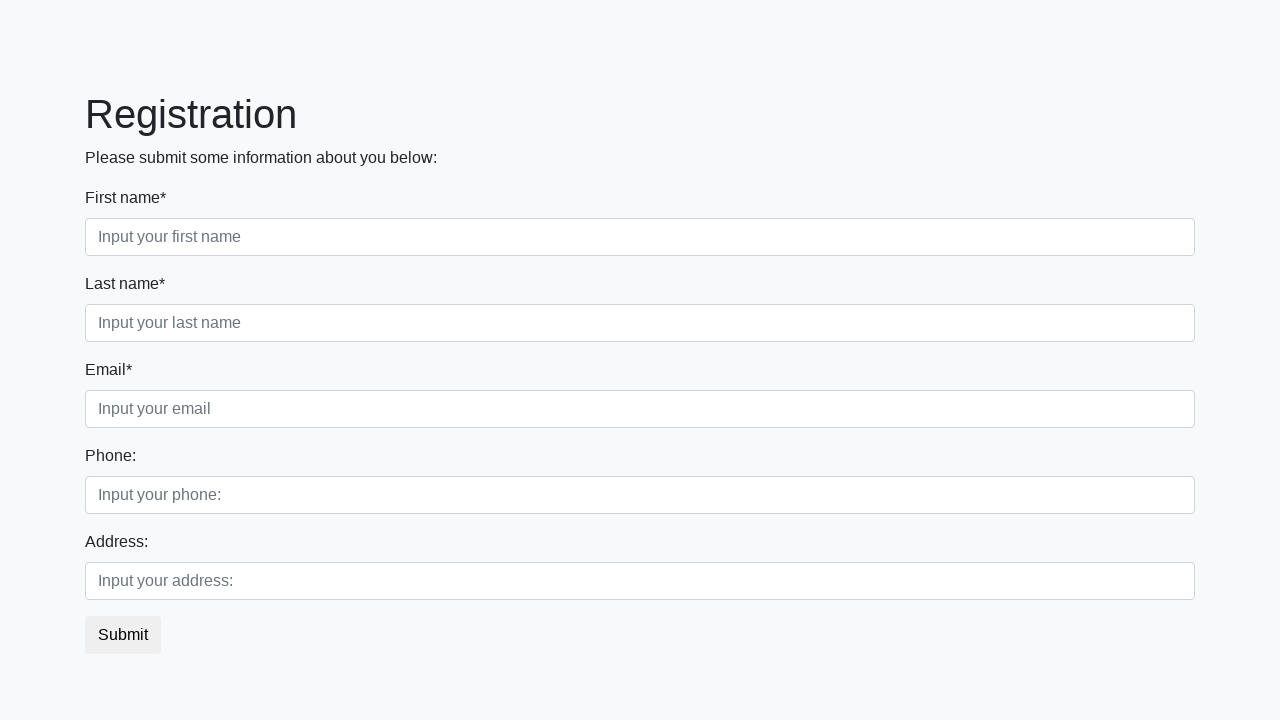

Filled first name field with 'Ivan' on div.first_block div input.first
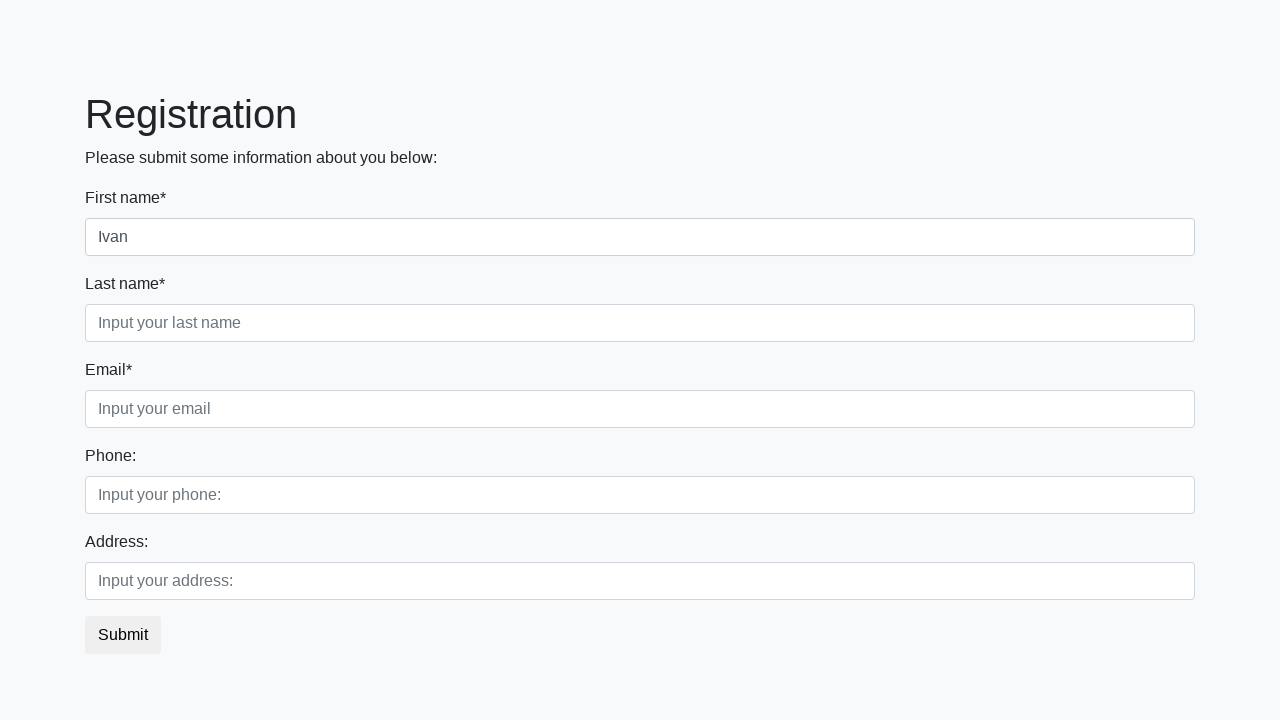

Filled last name field with 'Petrov' on div.first_block div input.second
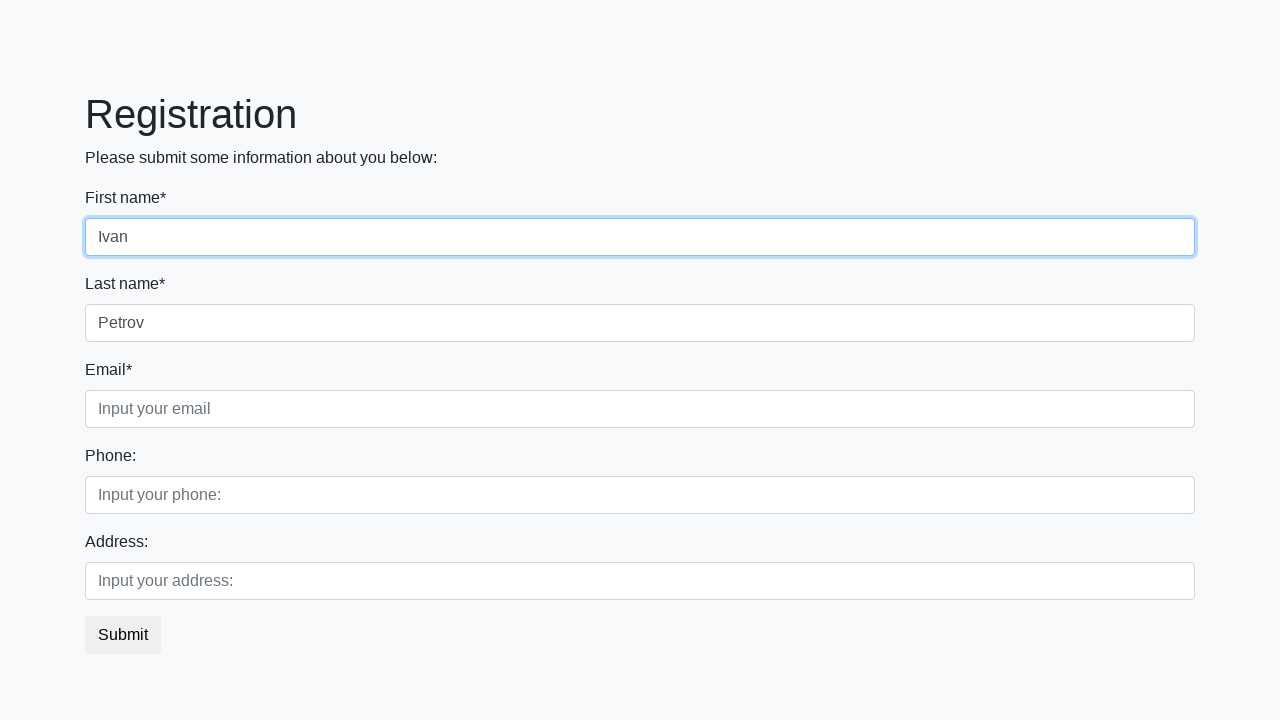

Filled email field with 'user@mail.com' on div.first_block div input.third
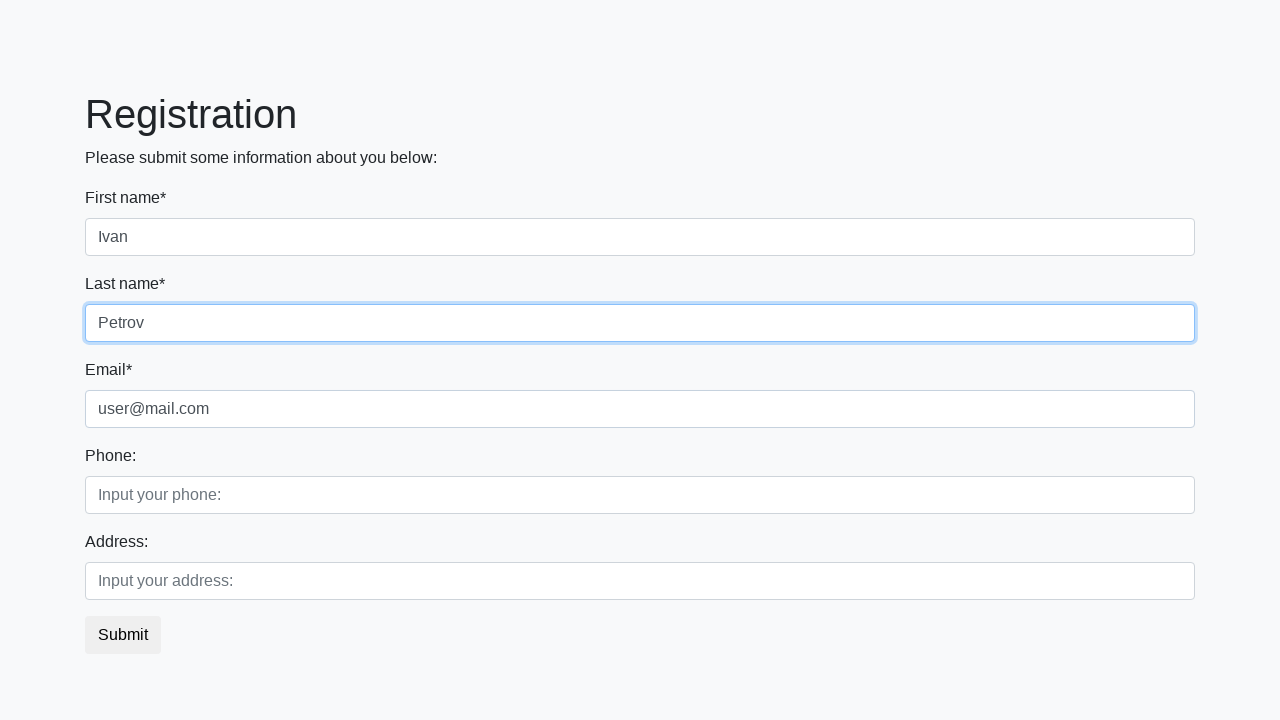

Clicked the submit button at (123, 635) on button.btn
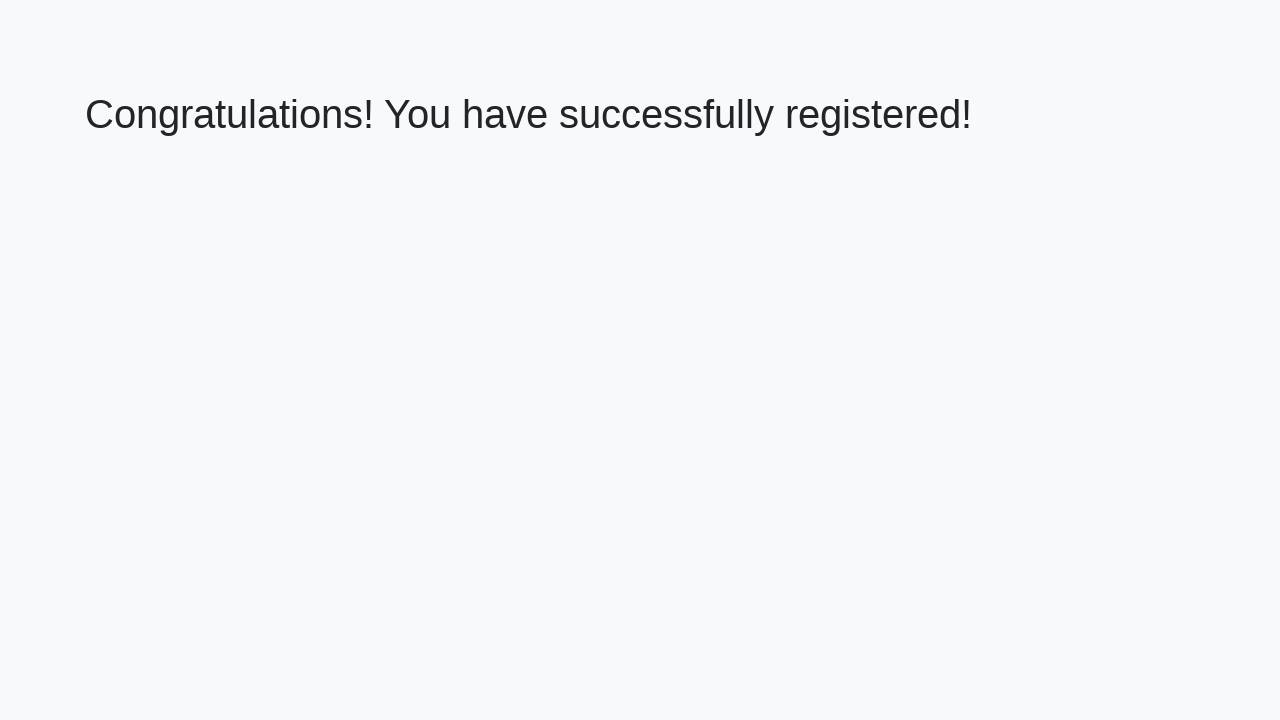

Success message heading loaded
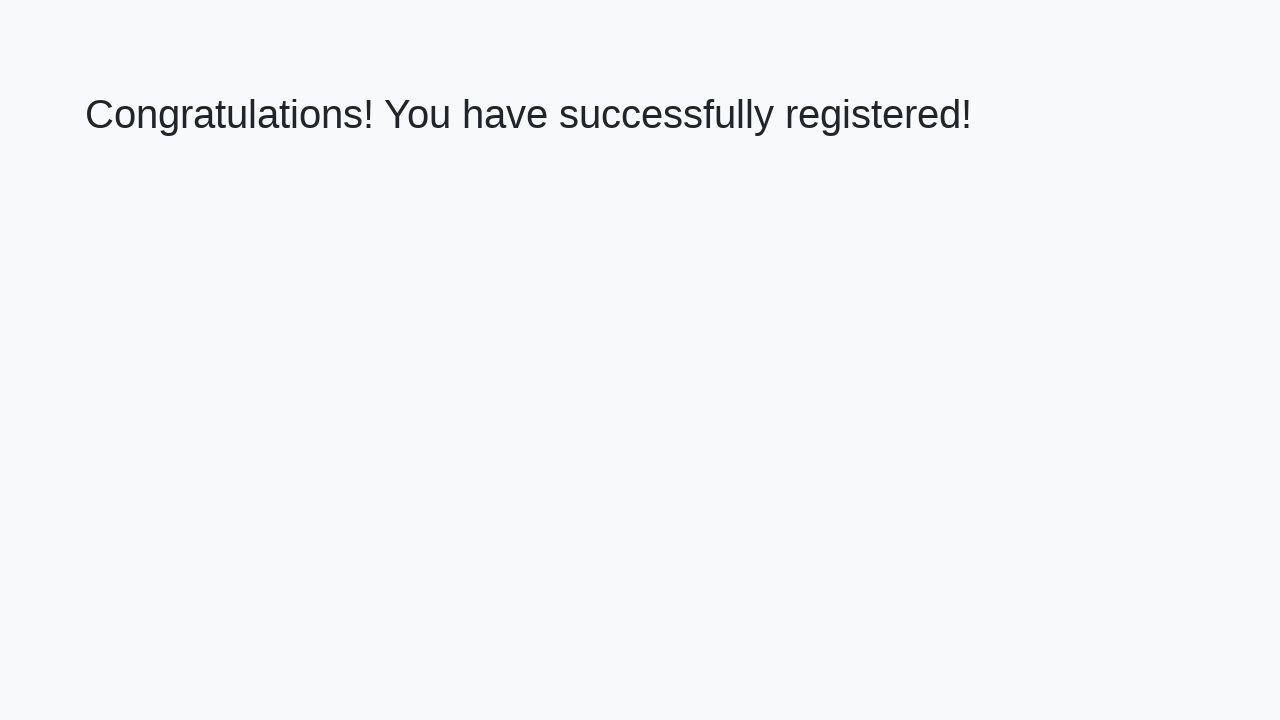

Retrieved success message: 'Congratulations! You have successfully registered!'
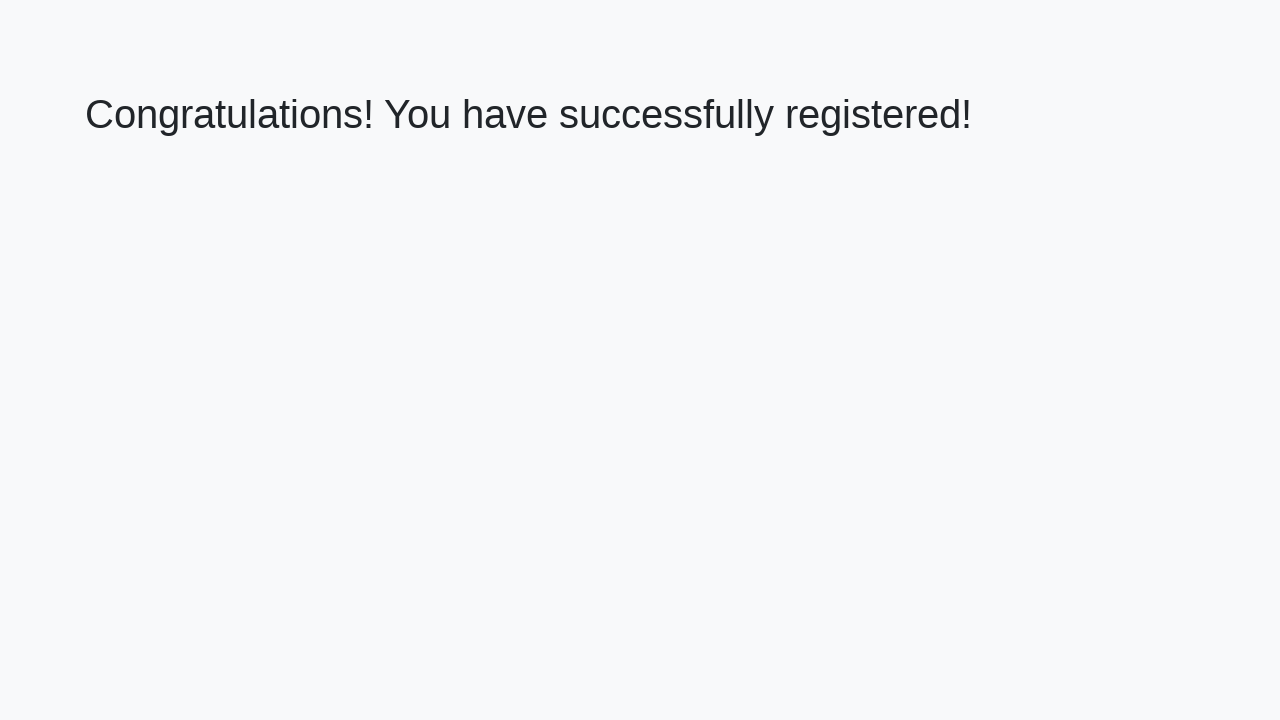

Verified success message matches expected text
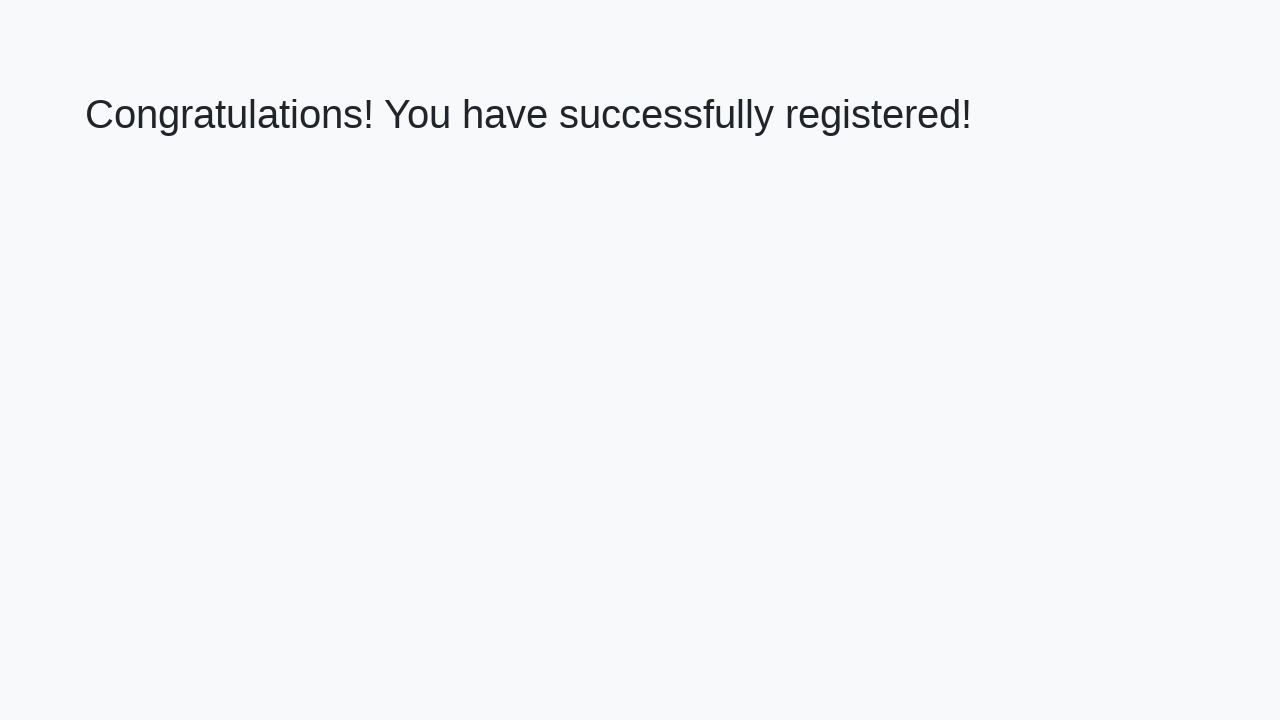

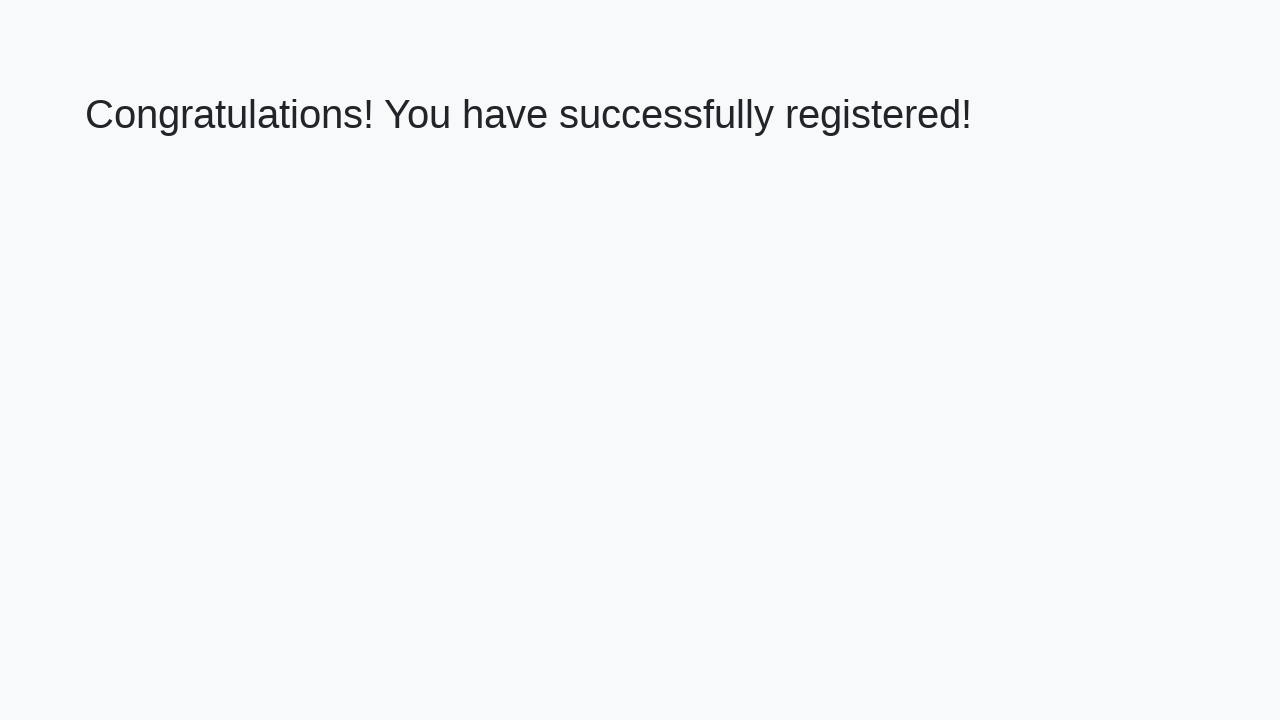